Tests enabling the input textbox by clicking the Enable button and verifying the textbox becomes enabled.

Starting URL: https://the-internet.herokuapp.com/dynamic_controls

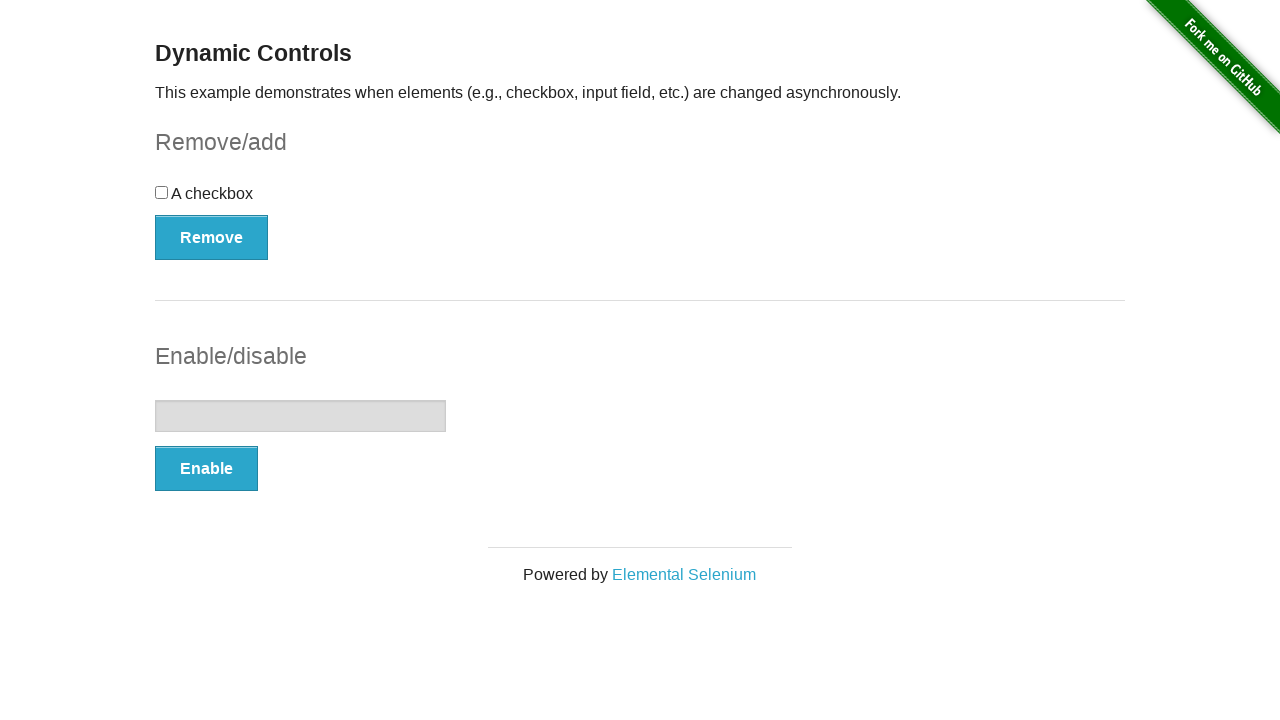

Clicked Enable button to enable the input textbox at (206, 469) on #input-example button
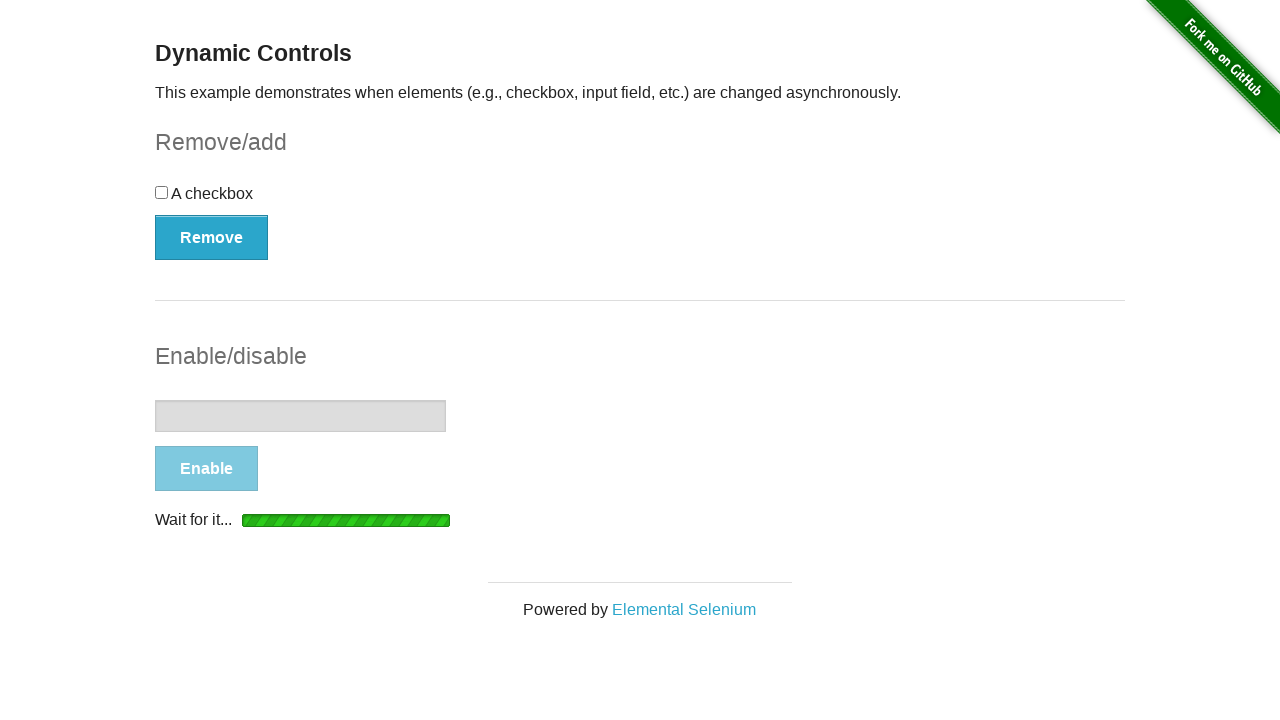

Loading indicator disappeared
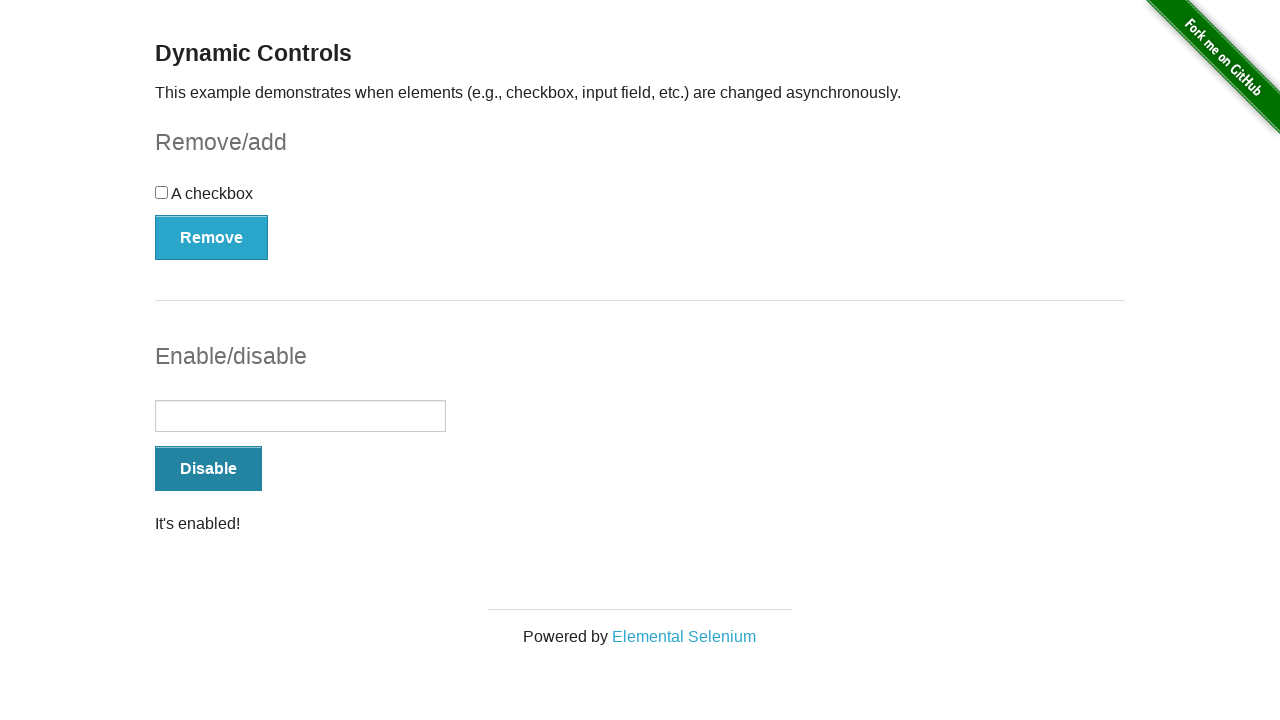

Checked if input textbox is enabled
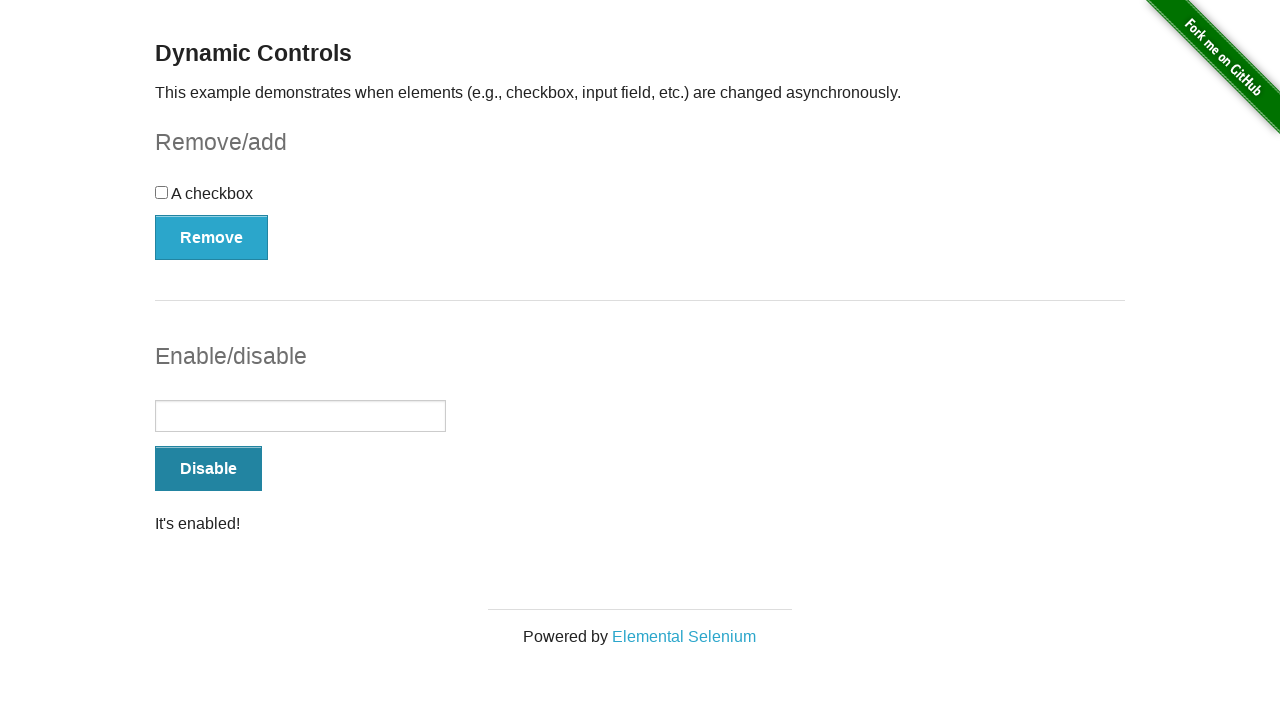

Assertion passed: input textbox is enabled
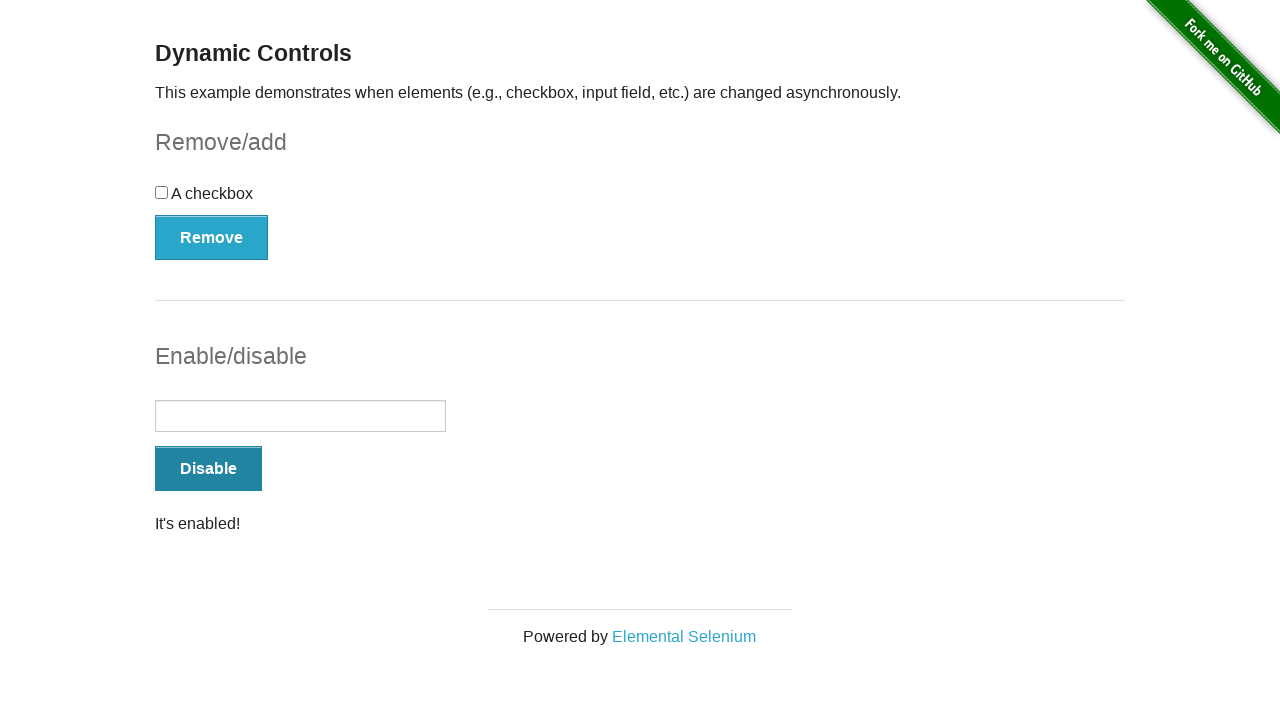

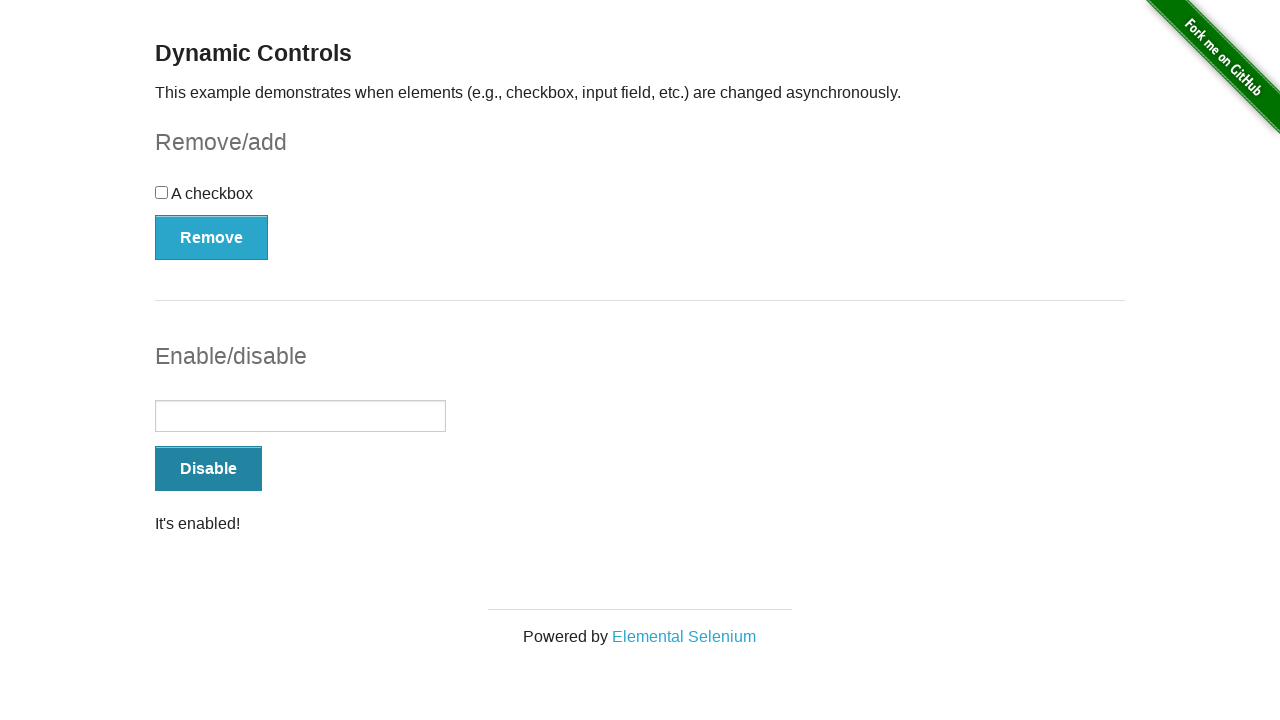